Tests navigation to a page with a large DOM structure and demonstrates scrolling to a specific table element using JavaScript scroll into view functionality.

Starting URL: https://the-internet.herokuapp.com/

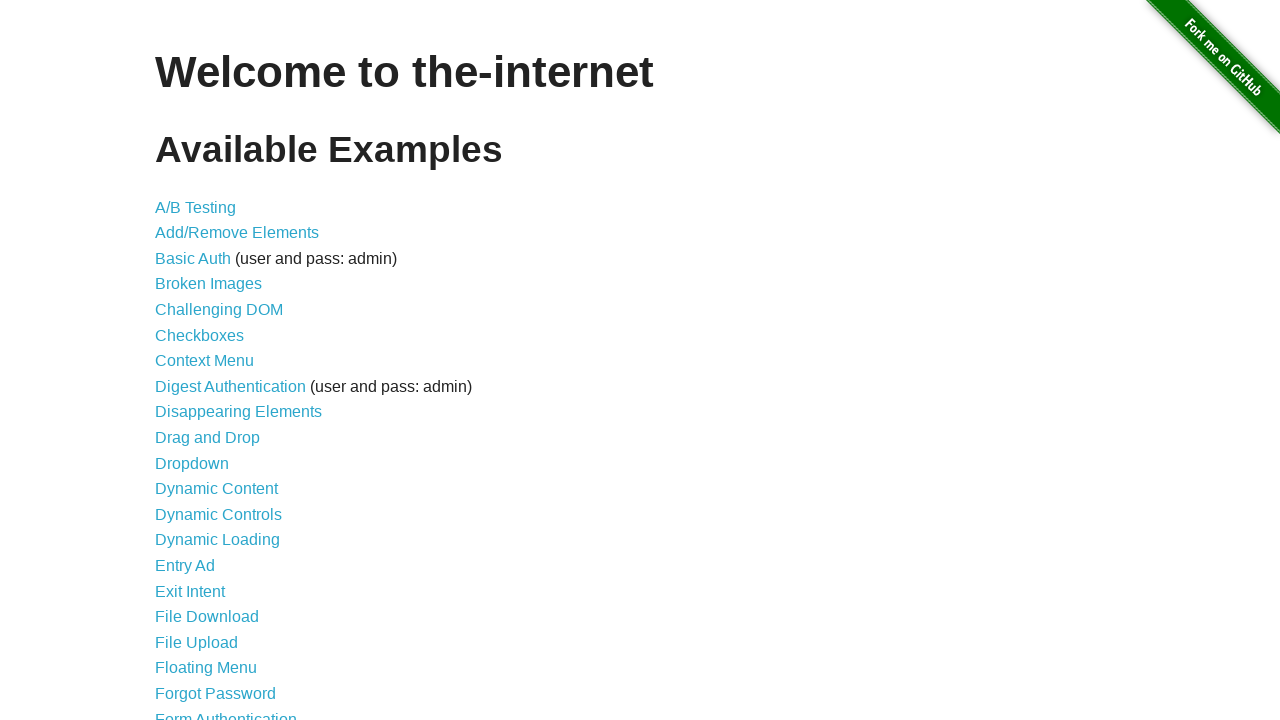

Clicked on 'Large & Deep DOM' link at (225, 361) on text=Large & Deep DOM
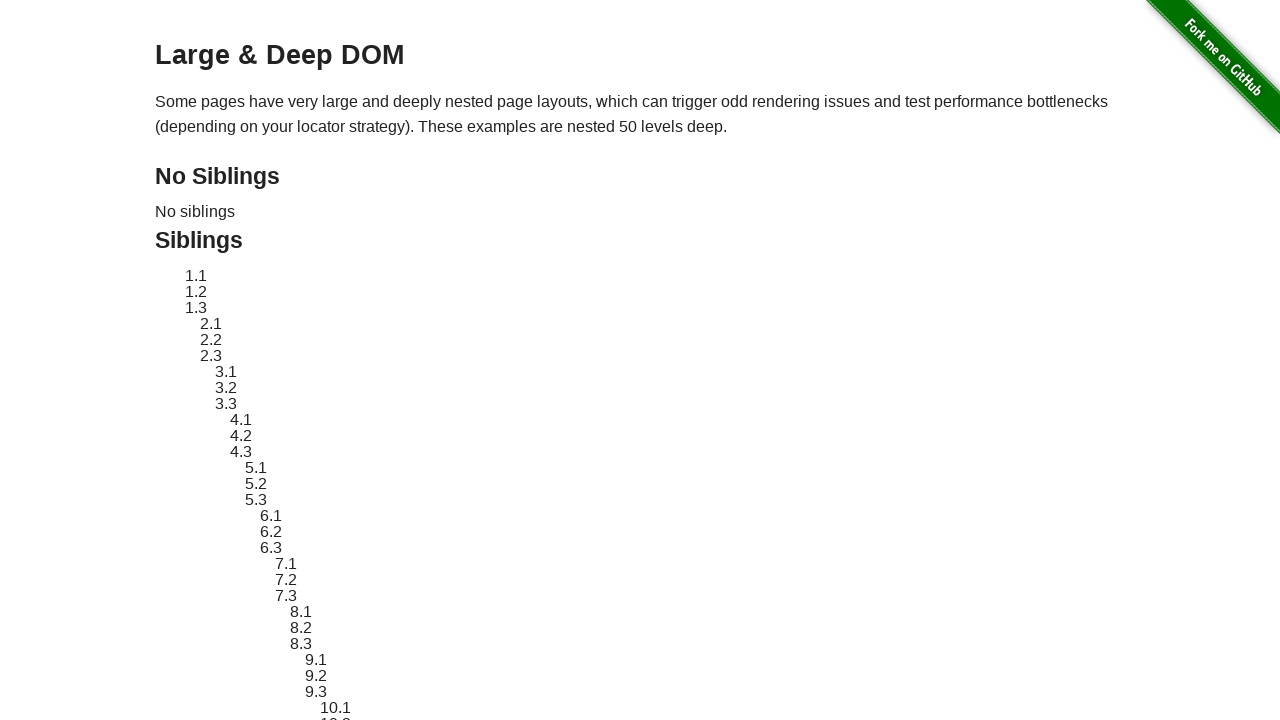

Large table element loaded on page
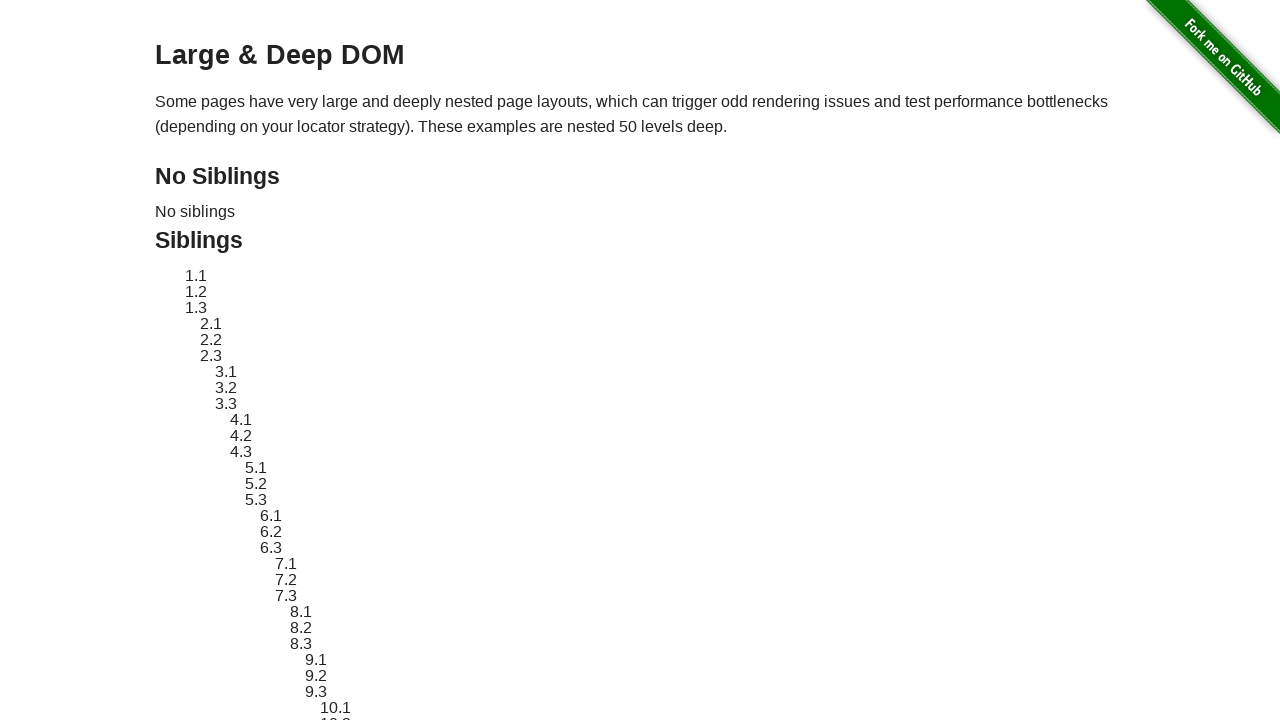

Located the large table element
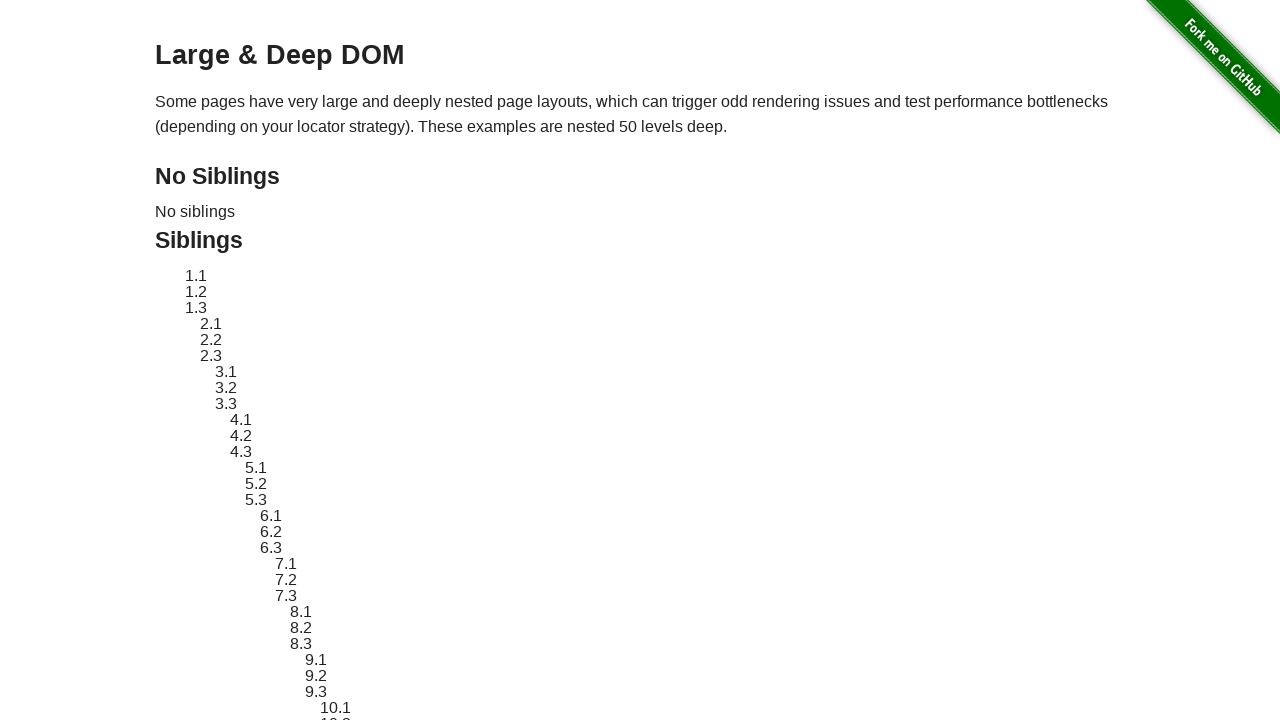

Scrolled large table into view using JavaScript scroll into view functionality
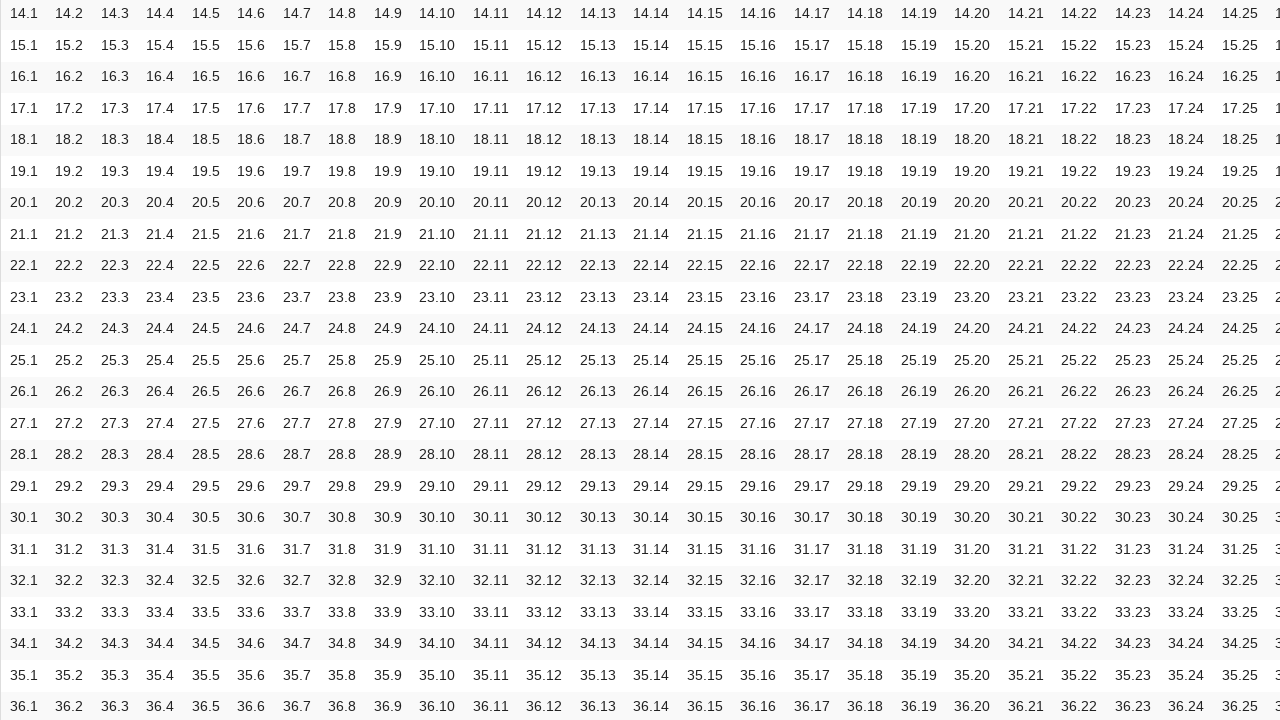

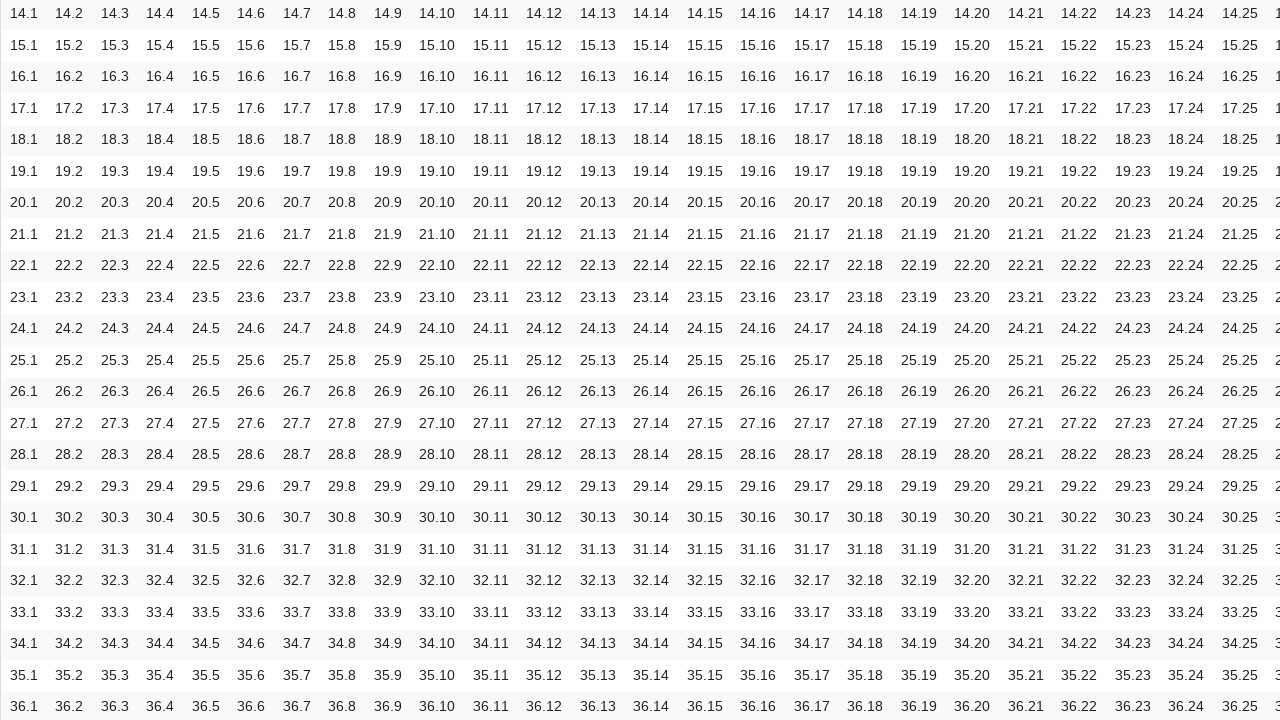